Tests navigation to the A/B Testing page by clicking on the A/B Testing link and verifying the URL changes to contain /abtest

Starting URL: https://the-internet.herokuapp.com/

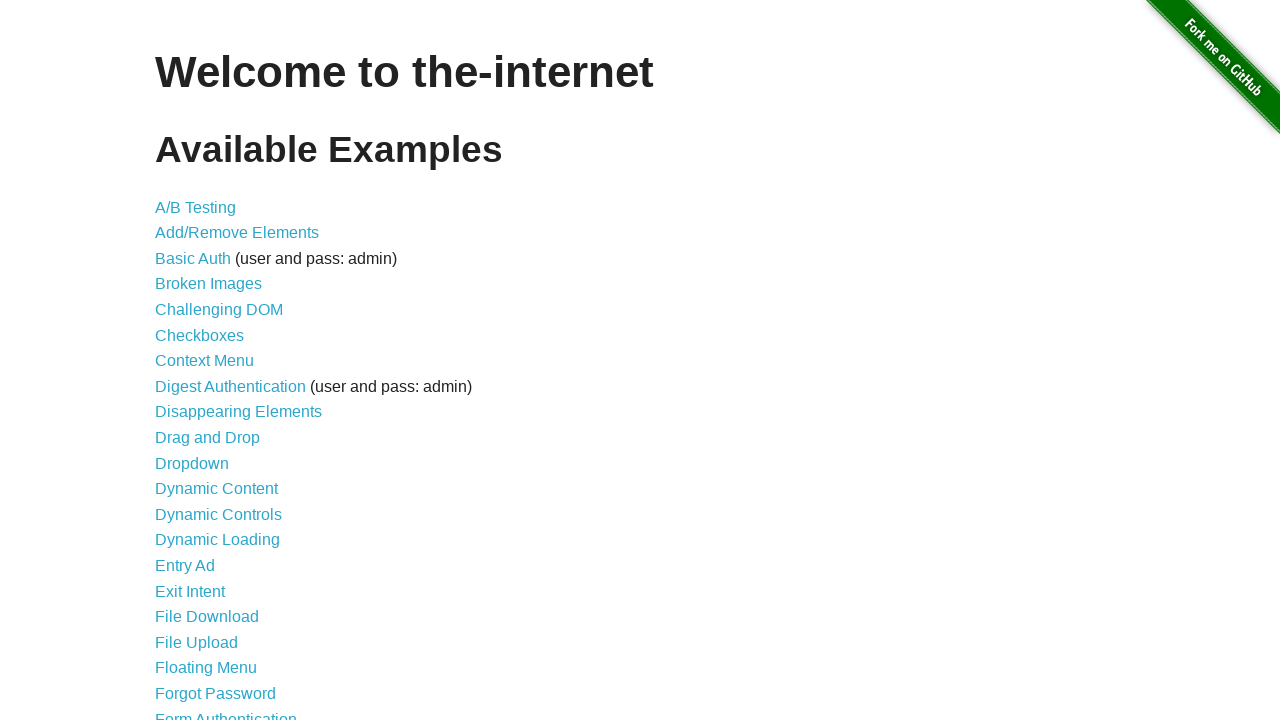

Clicked on the A/B Testing link at (196, 207) on a[href='/abtest']:has-text('A/B Testing')
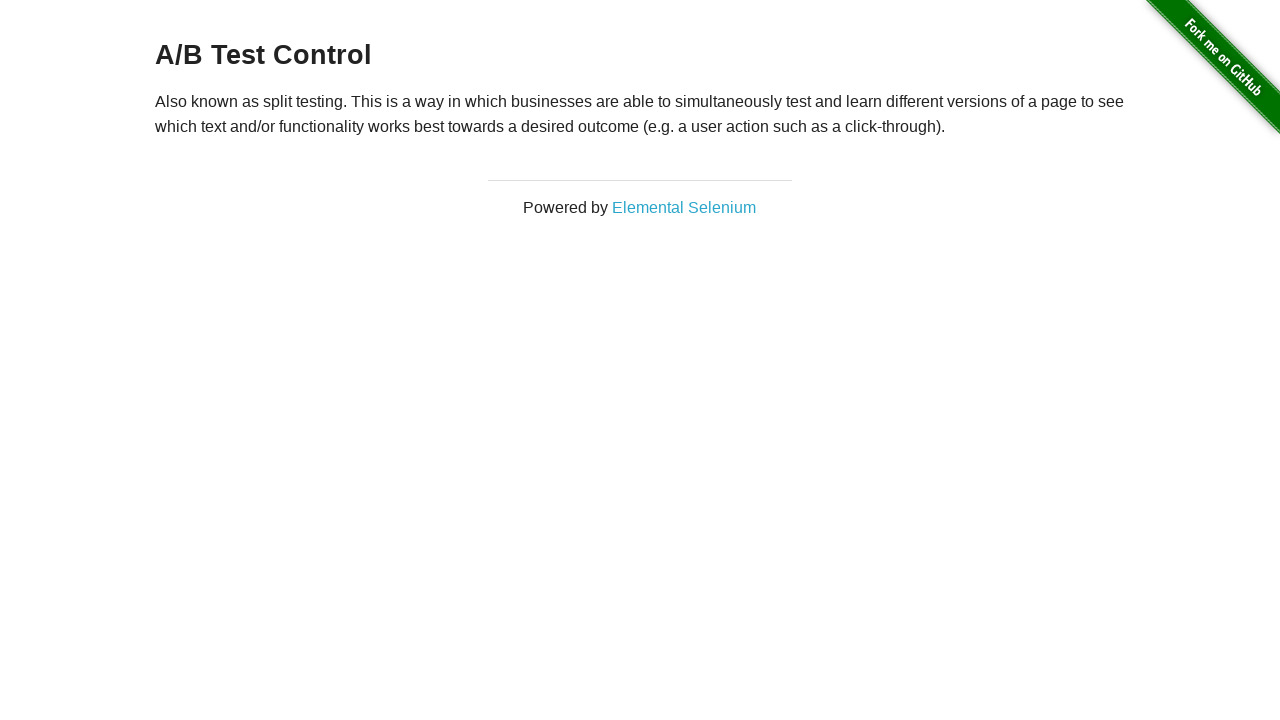

Navigated to A/B Testing page - URL contains /abtest
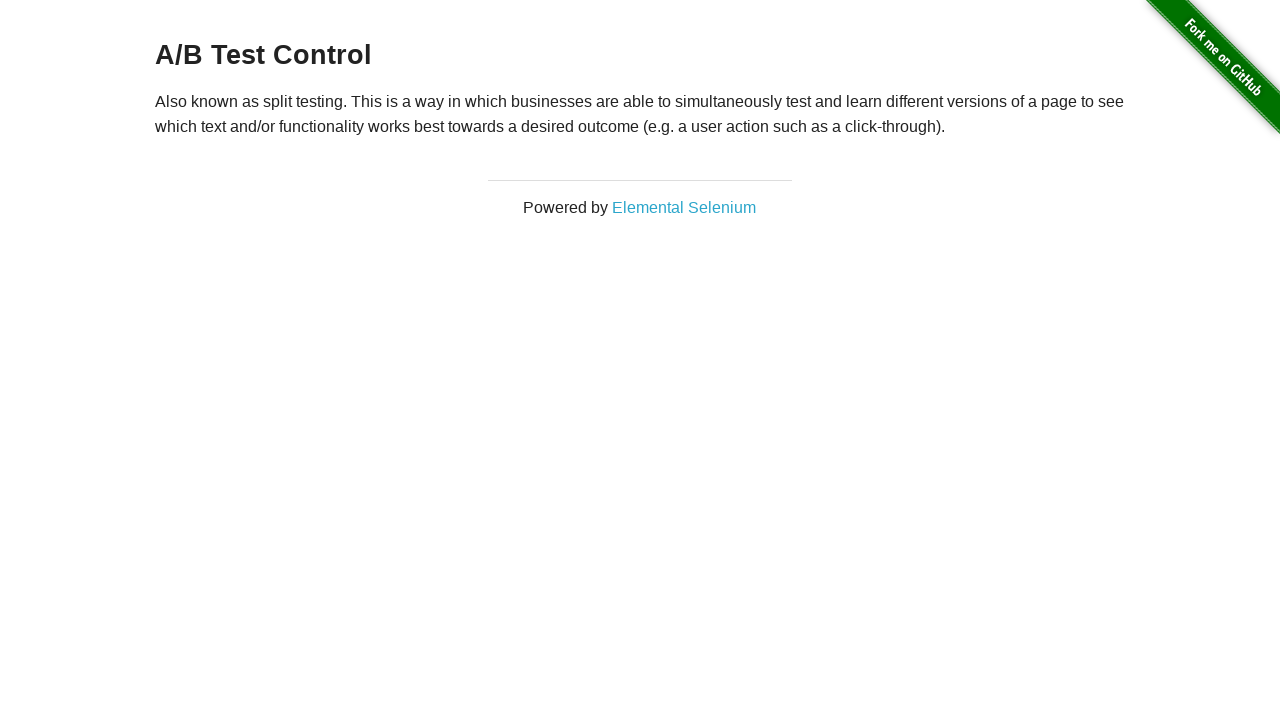

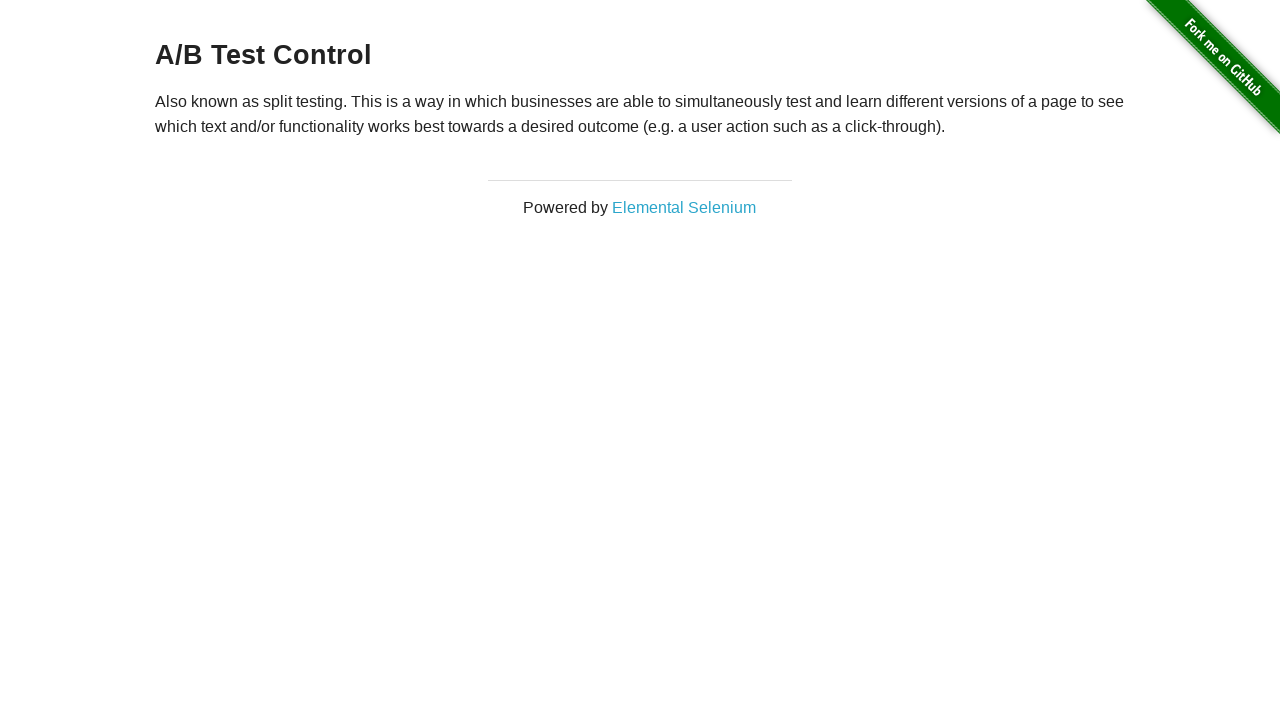